Tests the JPL Space image gallery by clicking the full image button to display the featured Mars image

Starting URL: https://data-class-jpl-space.s3.amazonaws.com/JPL_Space/index.html

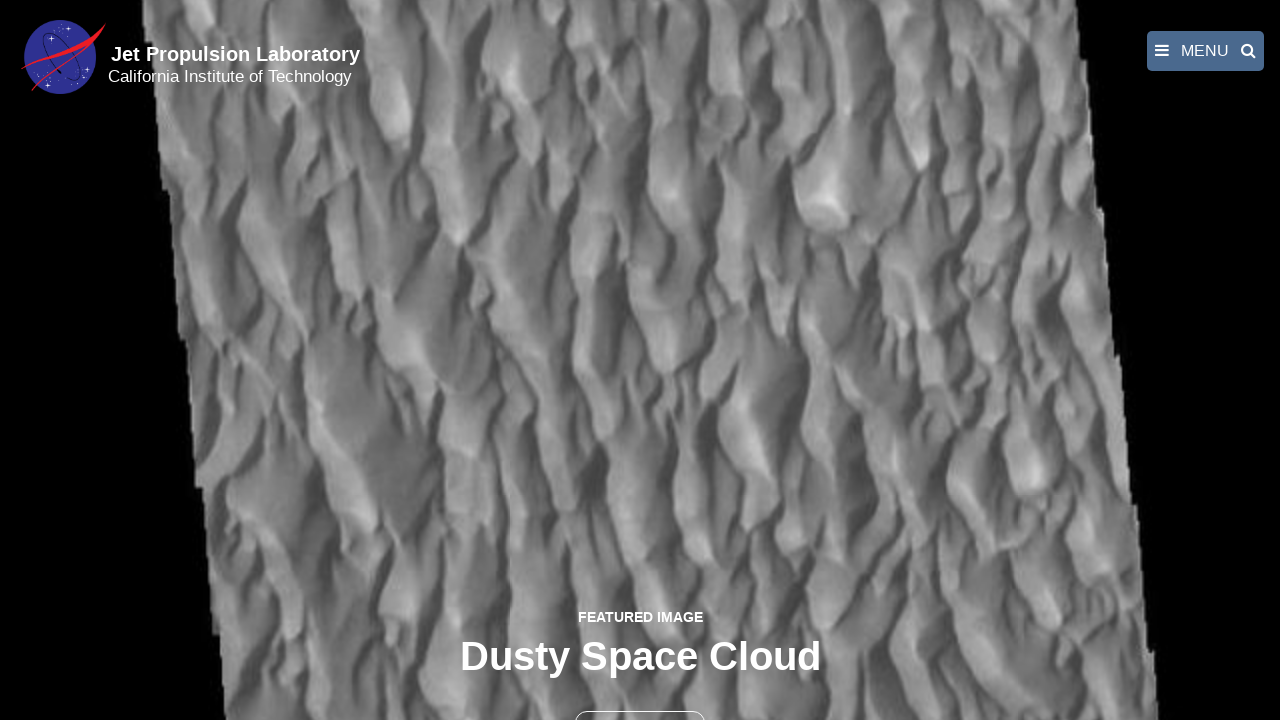

Clicked the full image button to display featured Mars image at (640, 699) on button >> nth=1
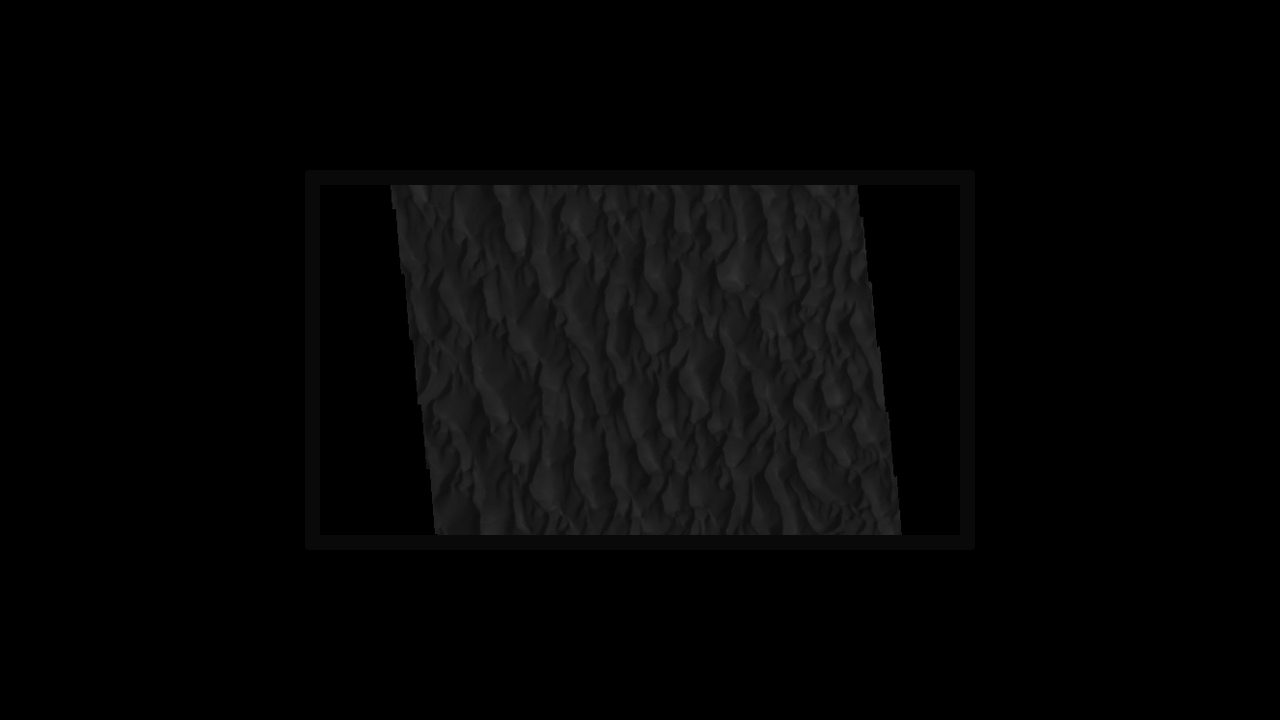

Featured image loaded in fancybox modal
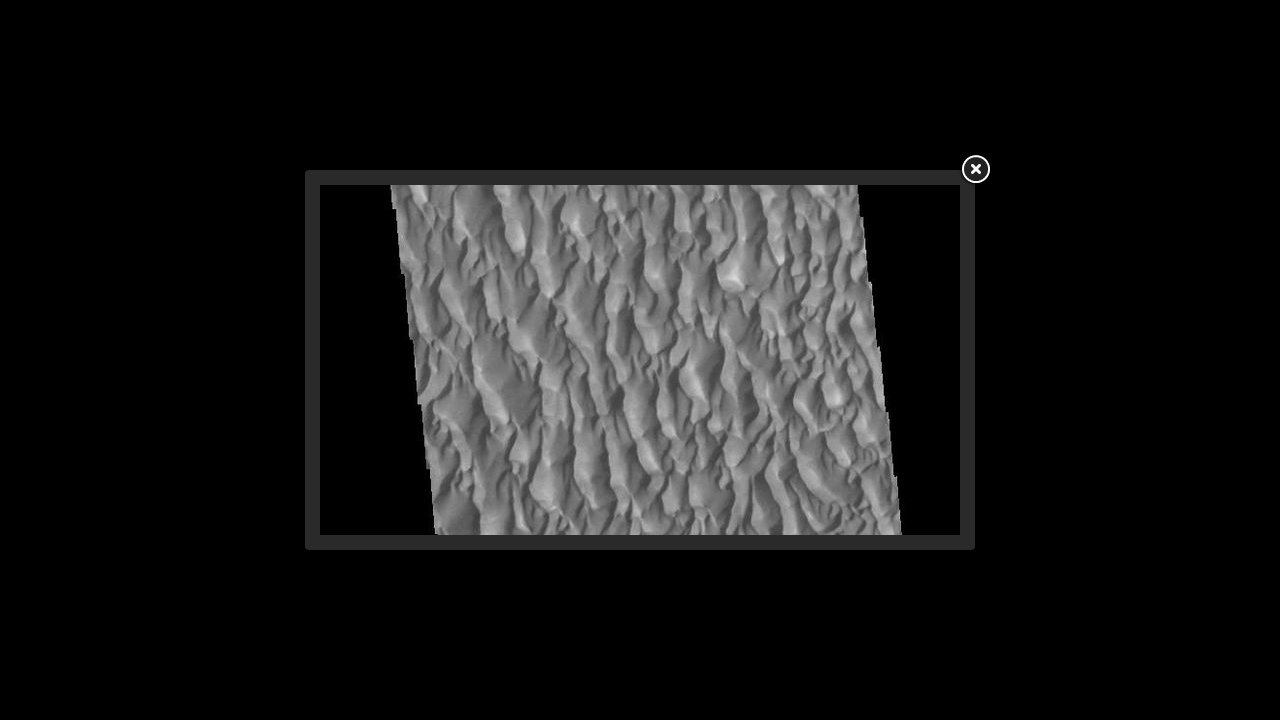

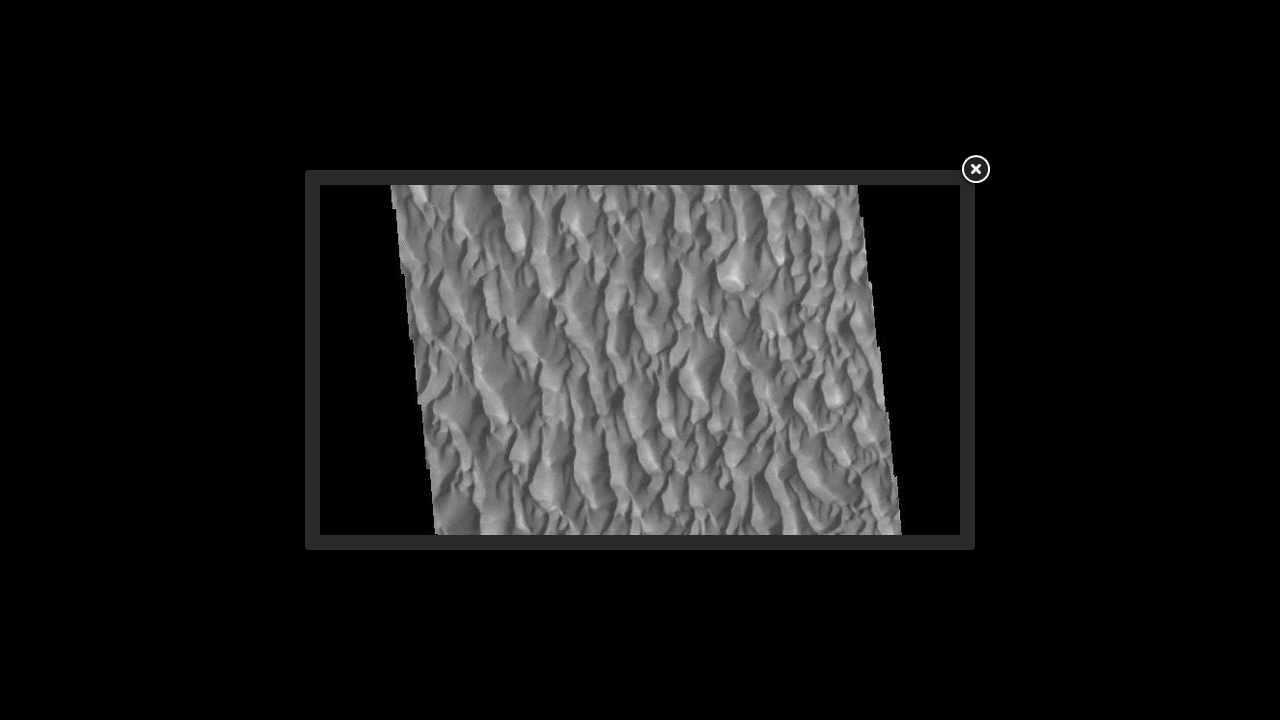